Tests static dropdown selection functionality by clicking on a currency dropdown and selecting an option by index

Starting URL: https://rahulshettyacademy.com/dropdownsPractise/

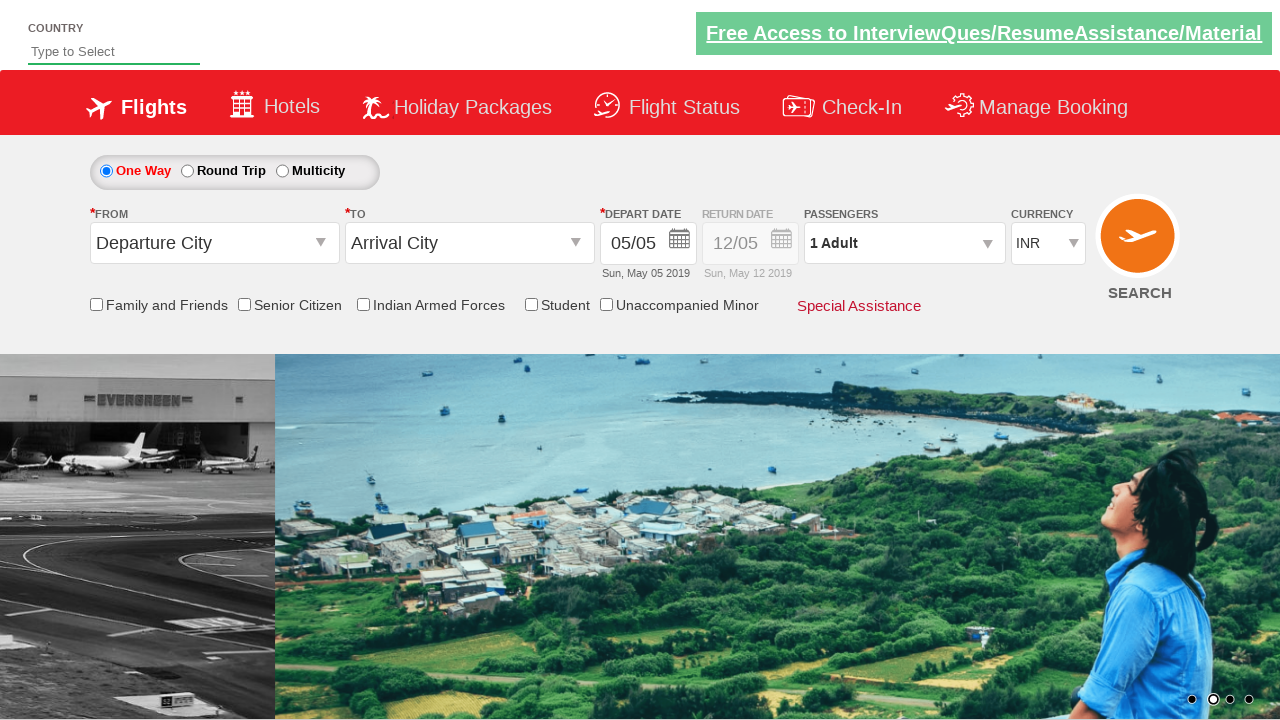

Clicked on currency dropdown to open it at (1048, 244) on #ctl00_mainContent_DropDownListCurrency
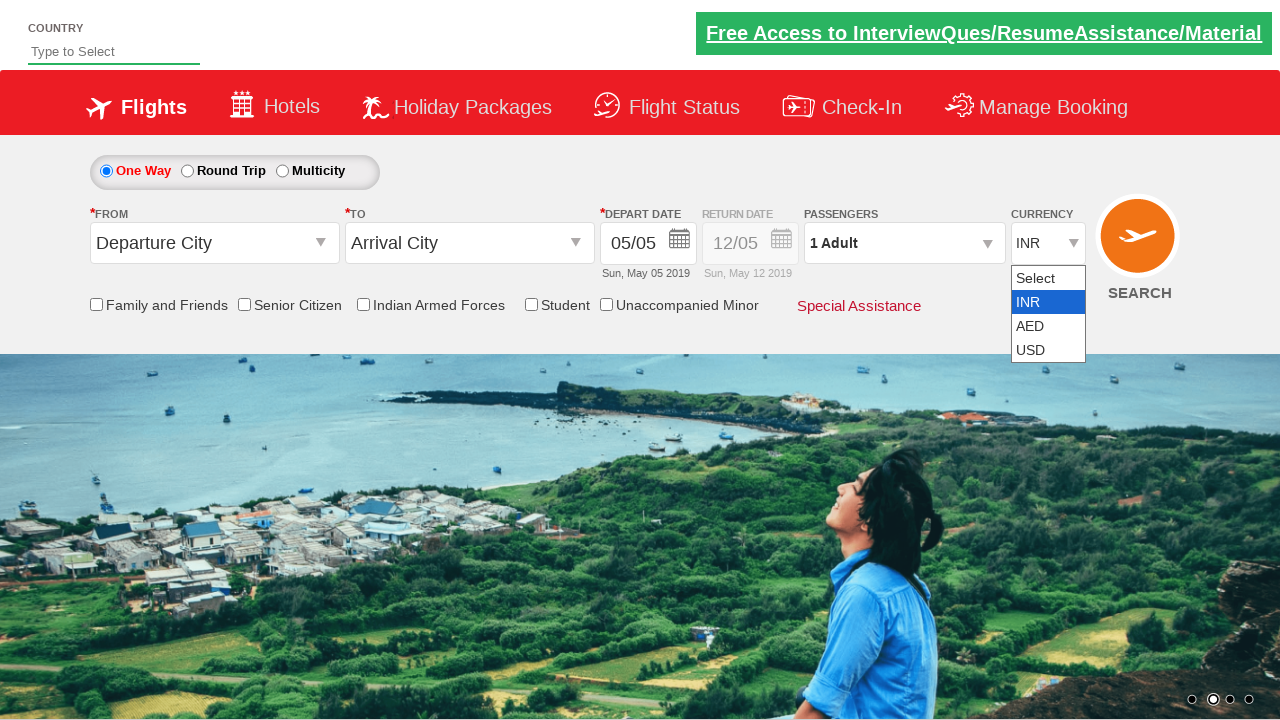

Selected the option at index 2 (third option) from the dropdown on #ctl00_mainContent_DropDownListCurrency
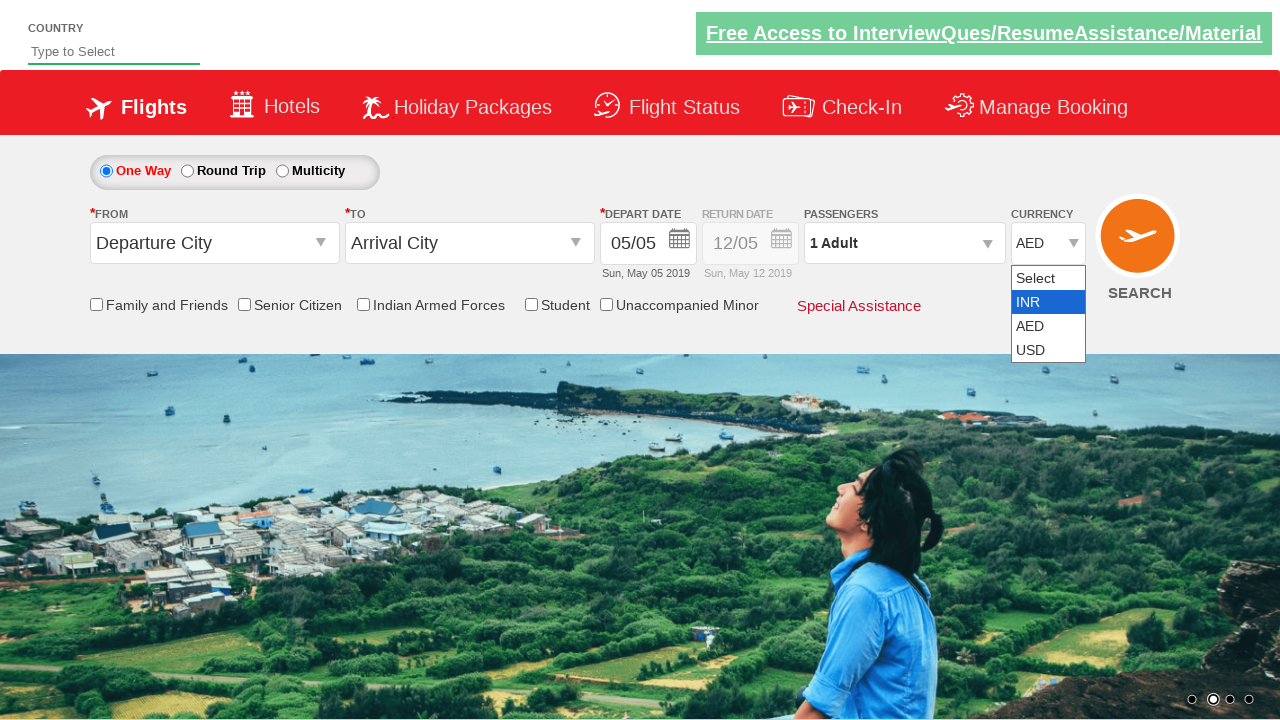

Retrieved selected option text: AED
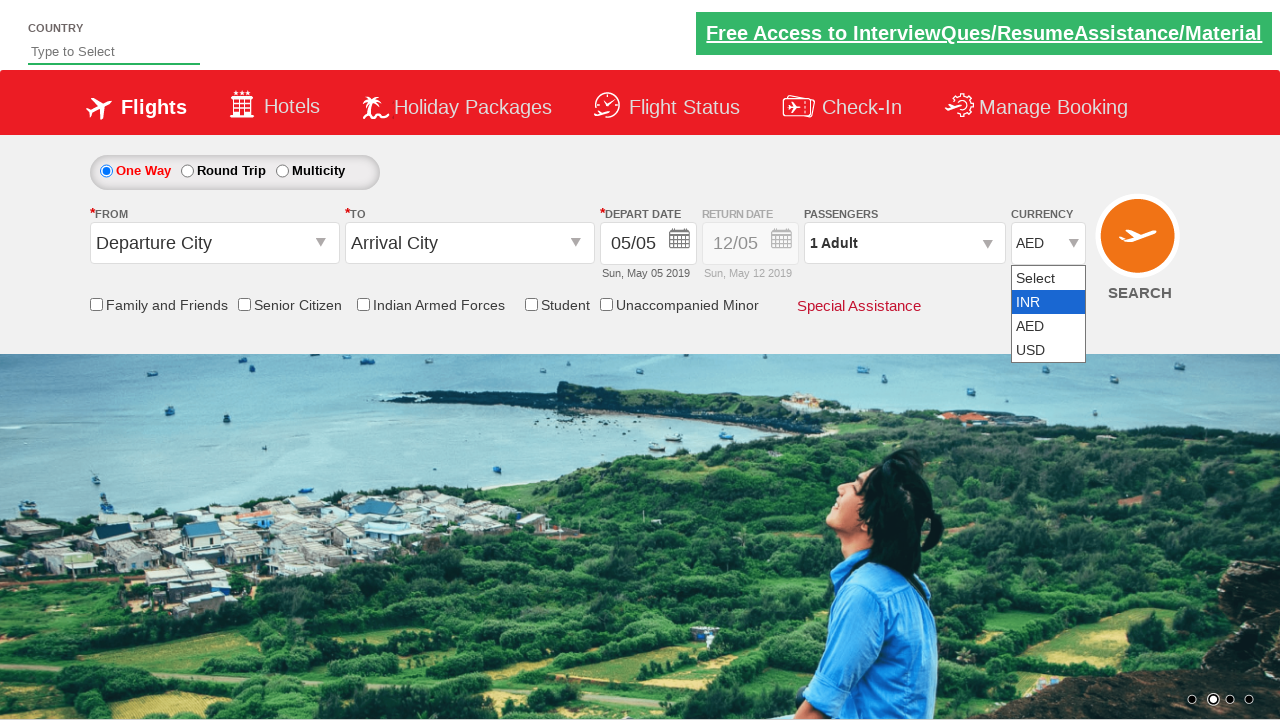

Printed selected option: AED
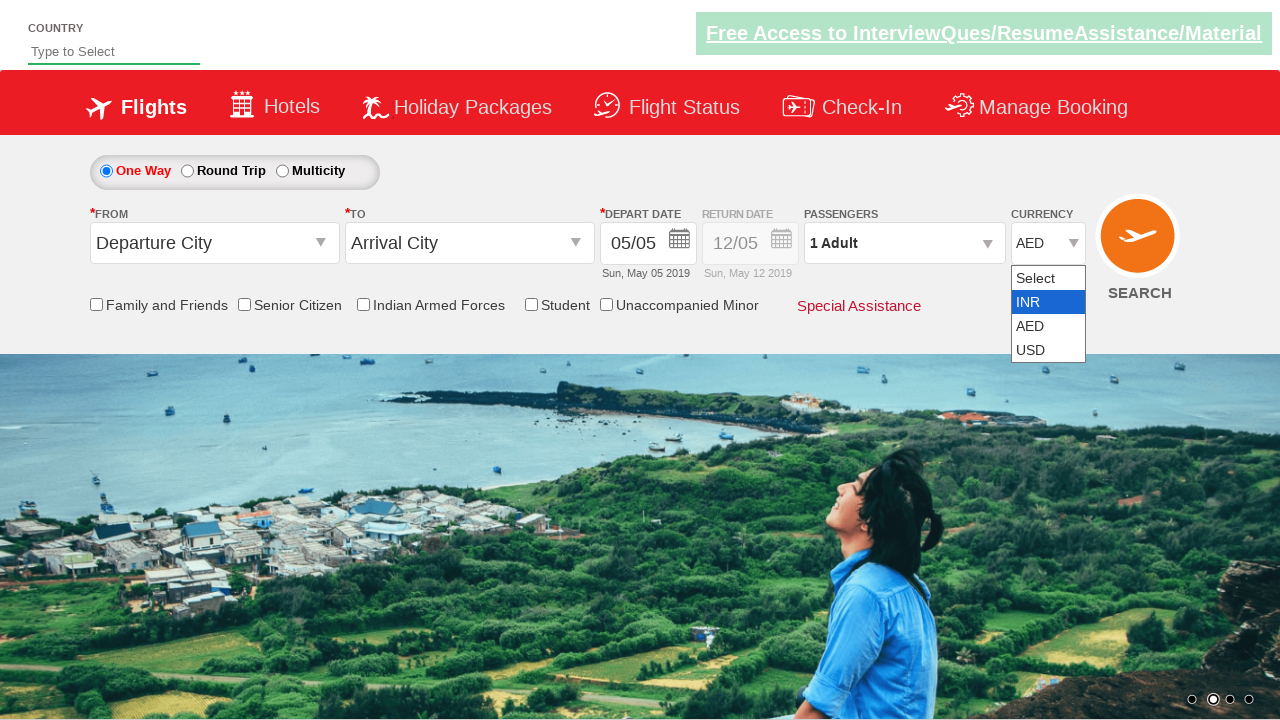

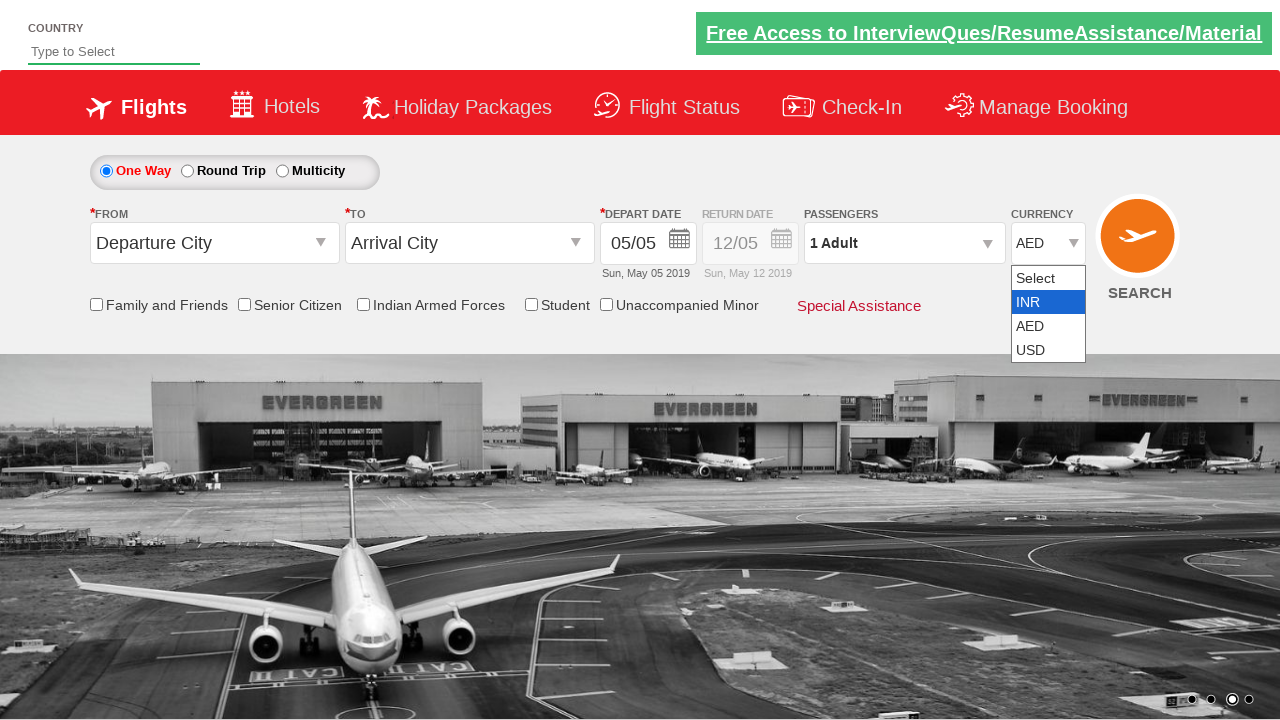